Tests the train search functionality on erail.in by entering source station (MS - Chennai Egmore) and destination station (MDU - Madurai), then clicking the sort by date checkbox to filter results.

Starting URL: https://erail.in/

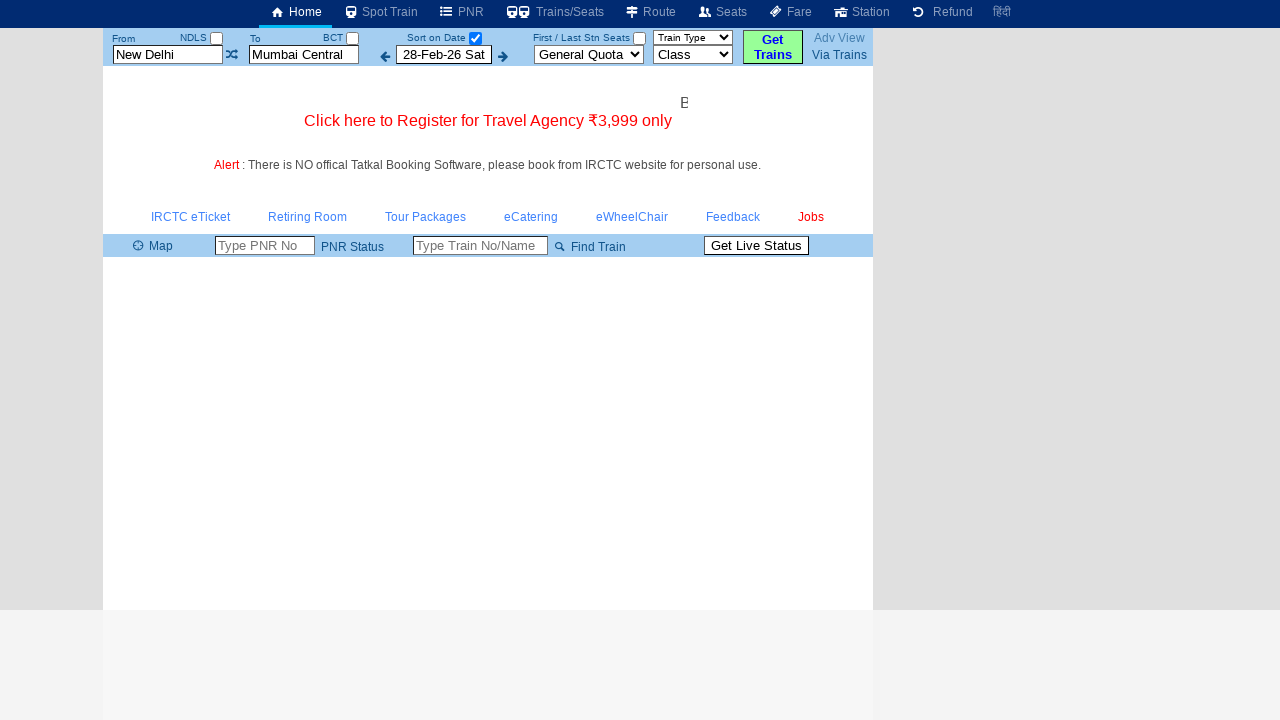

Cleared the 'From' station field on input#txtStationFrom
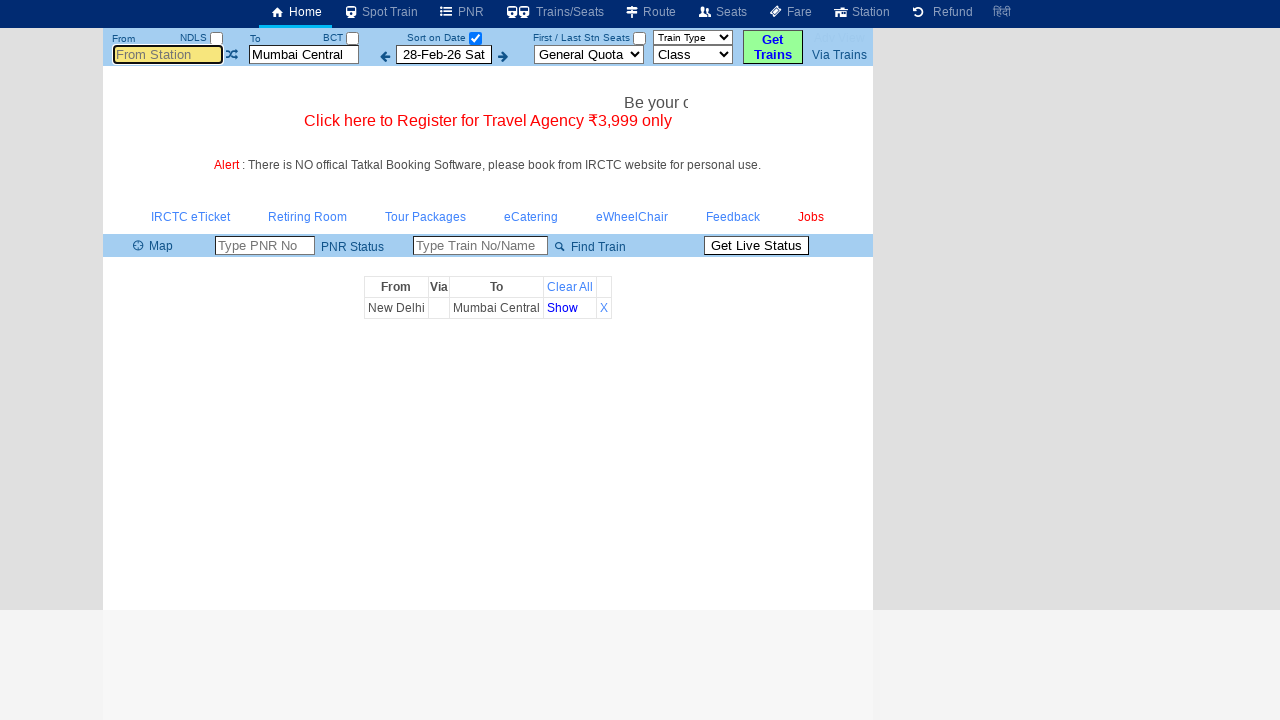

Filled source station field with 'MS' (Chennai Egmore) on input#txtStationFrom
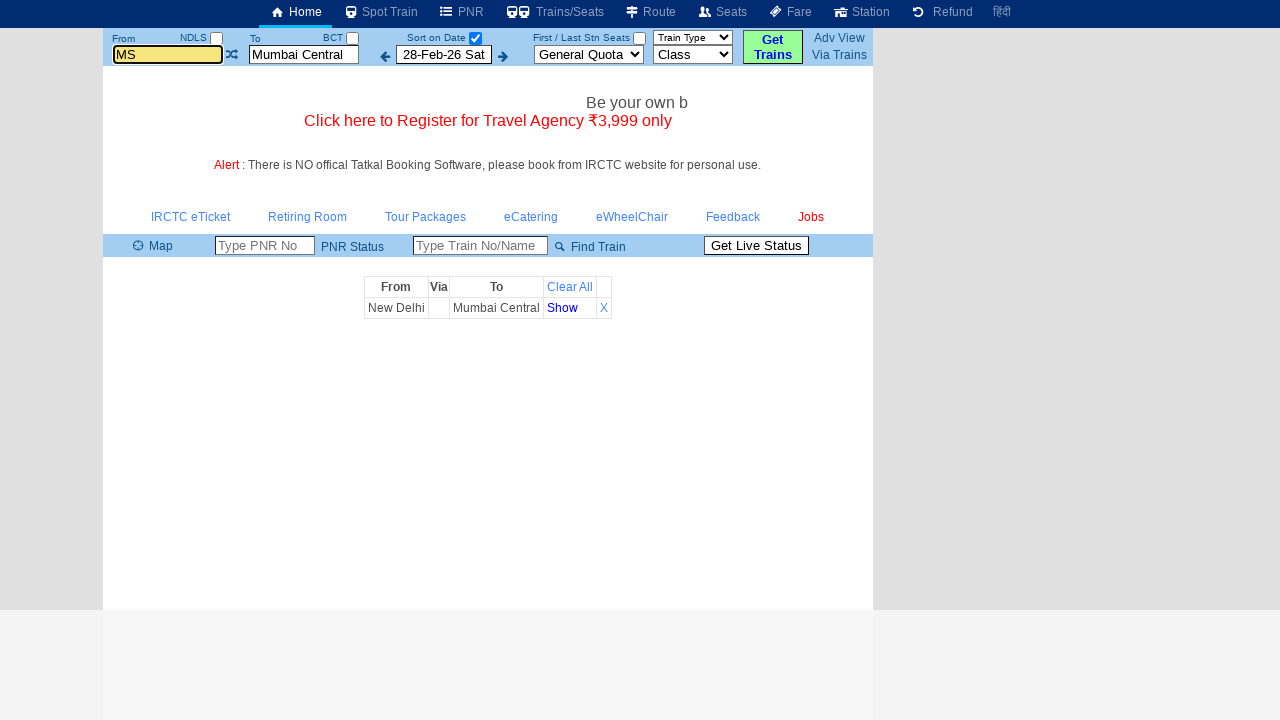

Pressed Tab to move to the next field
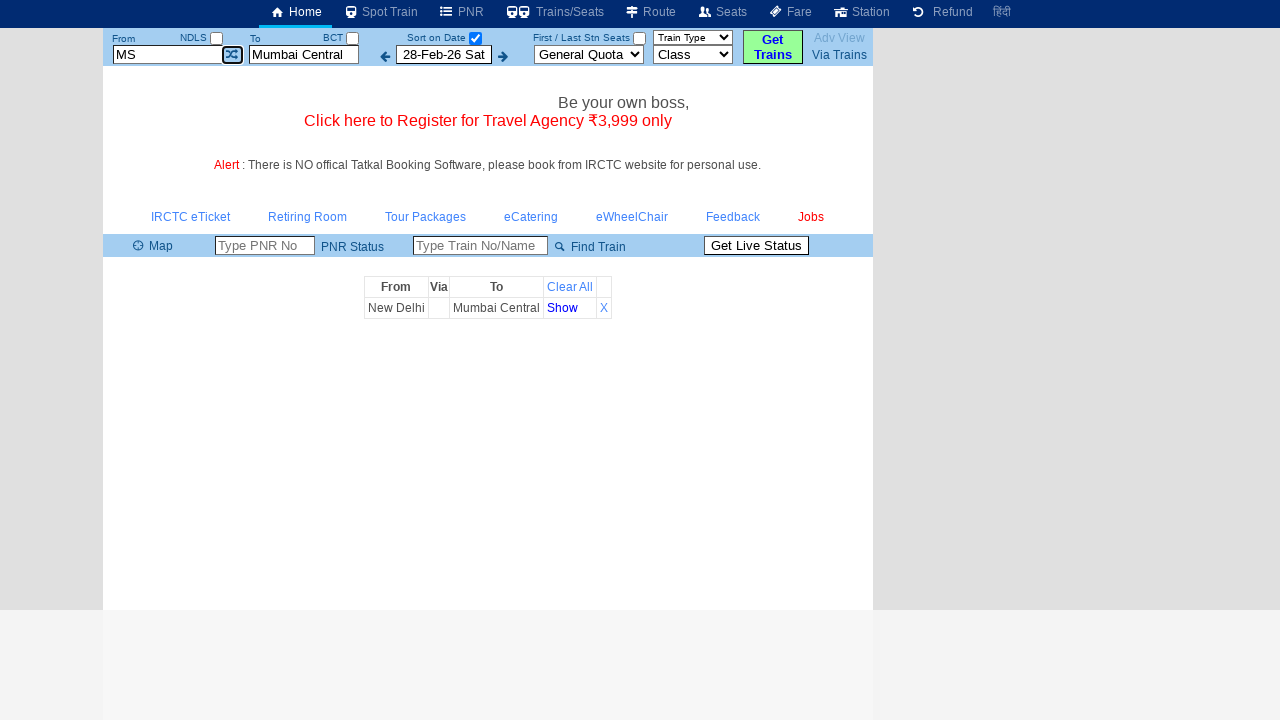

Cleared the 'To' station field on input#txtStationTo
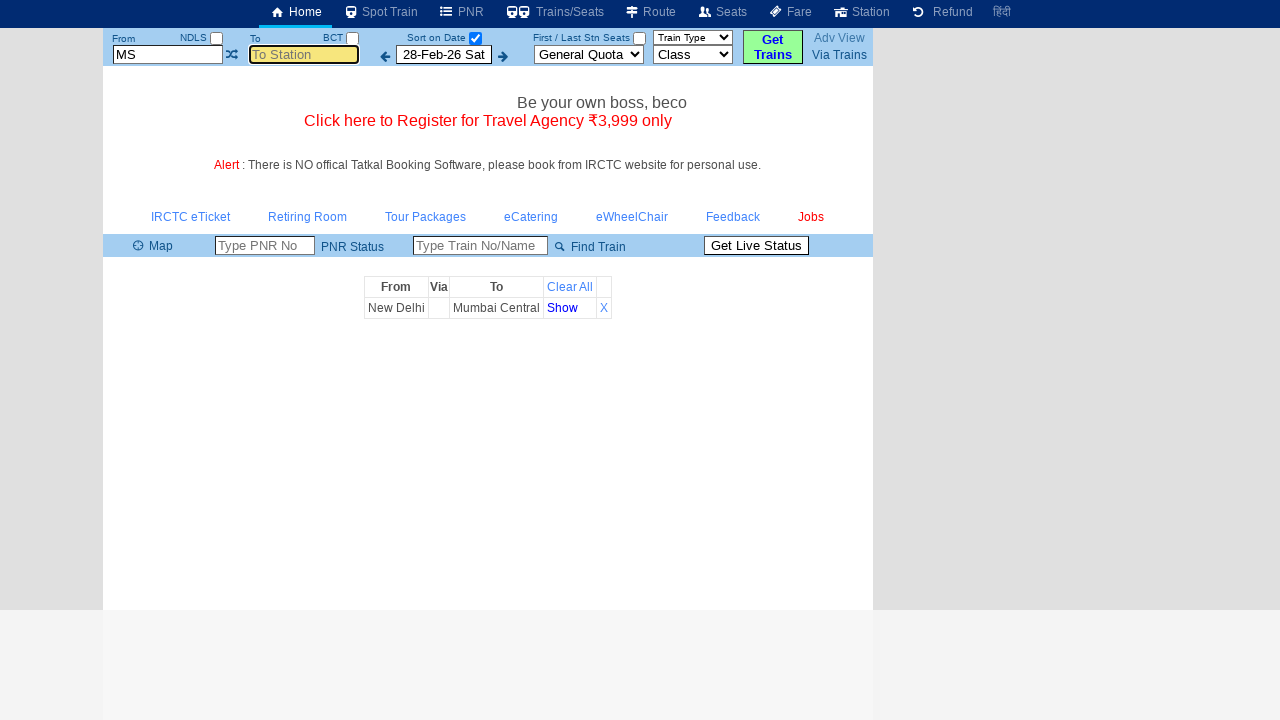

Filled destination station field with 'MDU' (Madurai) on input#txtStationTo
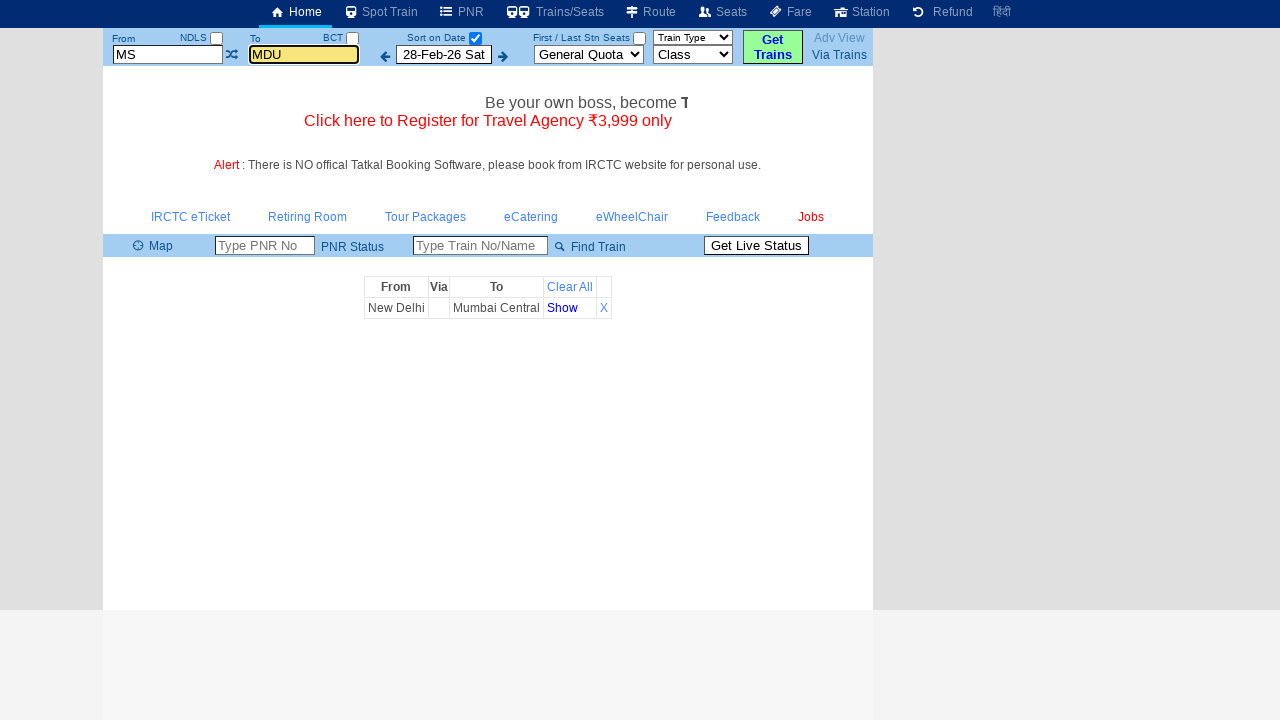

Pressed Tab to confirm destination station entry
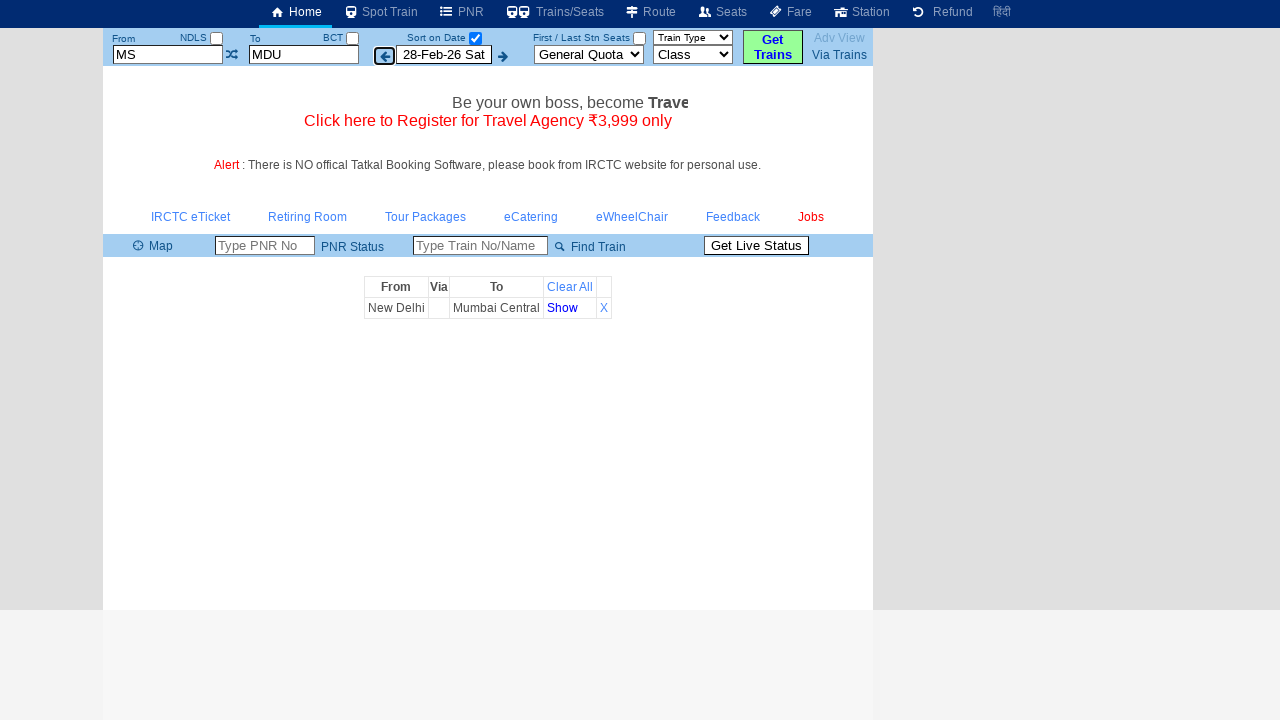

Clicked the 'Sort on Date' checkbox to filter results at (475, 38) on input#chkSelectDateOnly
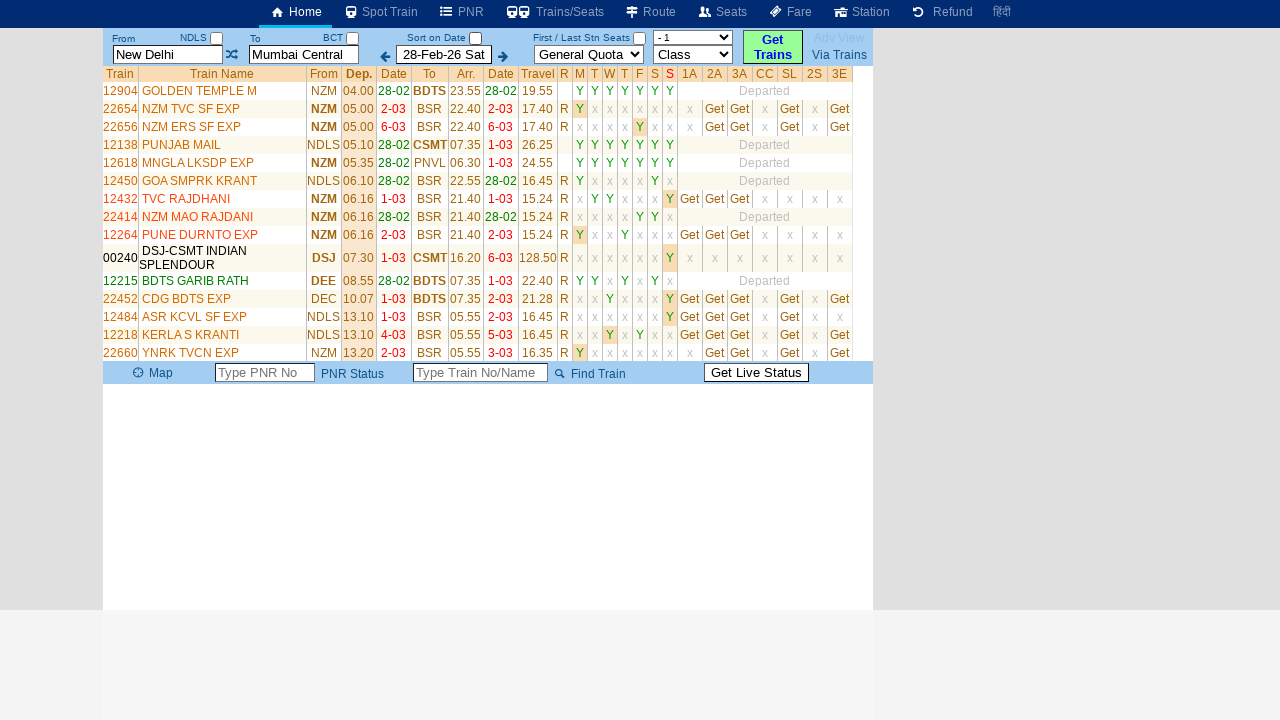

Train list table loaded successfully
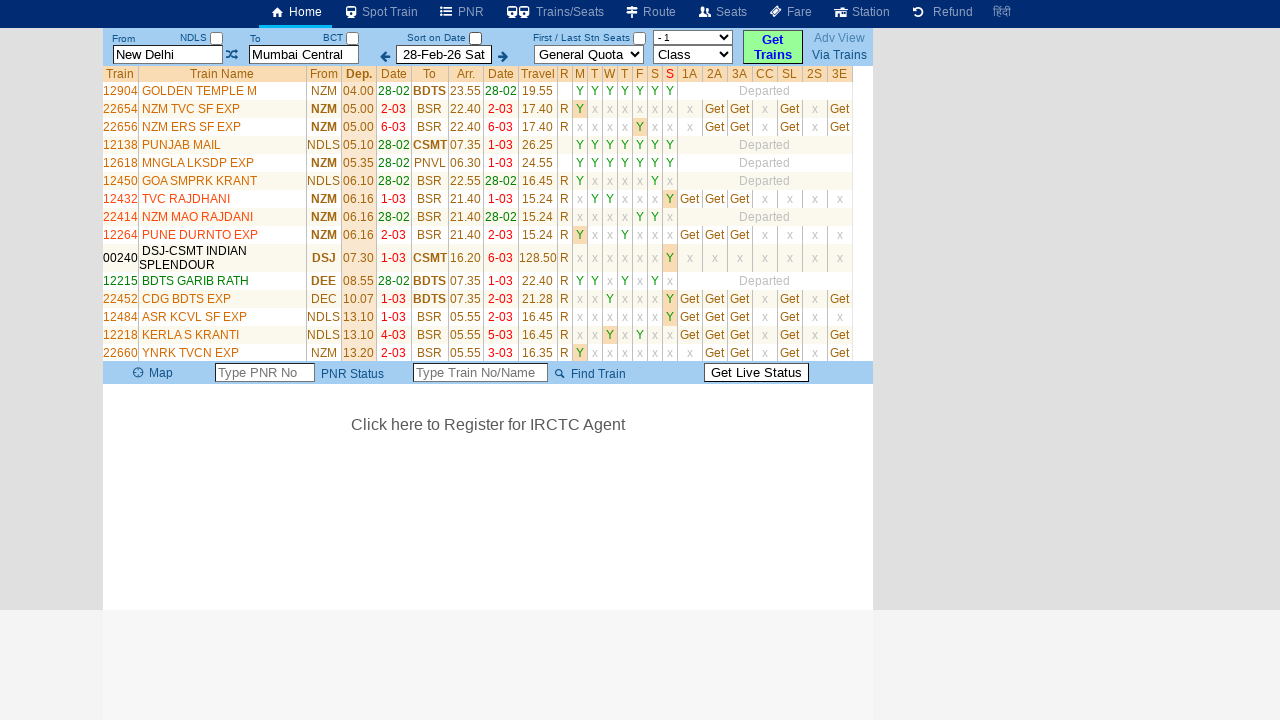

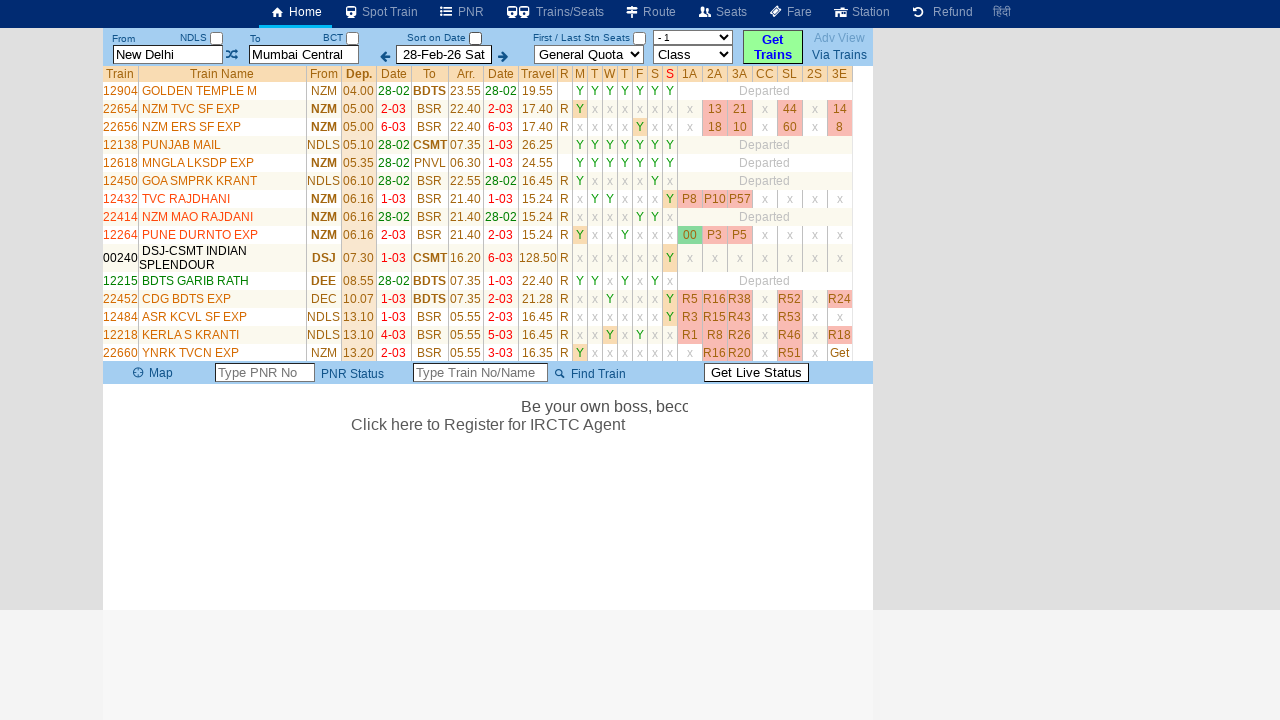